Tests drag and drop functionality by navigating through UI testing sections and dragging multiple items (mobile and laptop accessories) to their respective drop zones

Starting URL: https://demoapps.qspiders.com/

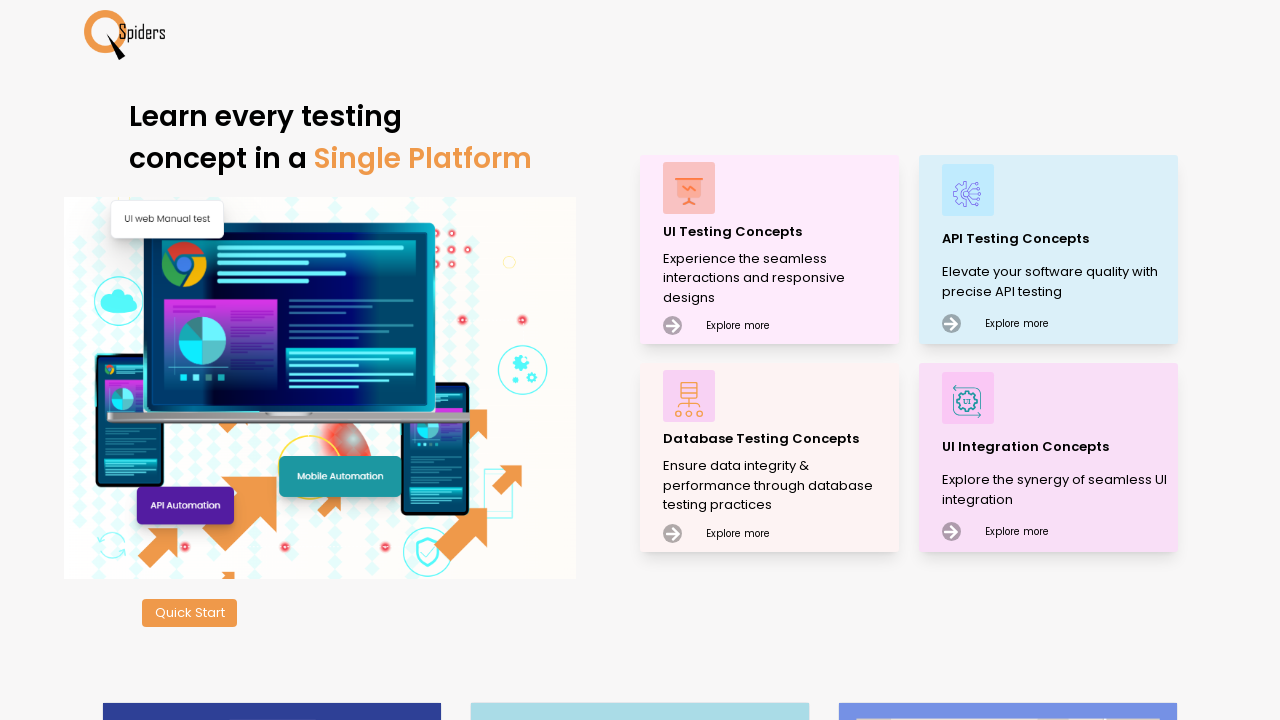

Clicked on UI Testing Concepts at (778, 232) on xpath=//p[text()='UI Testing Concepts']
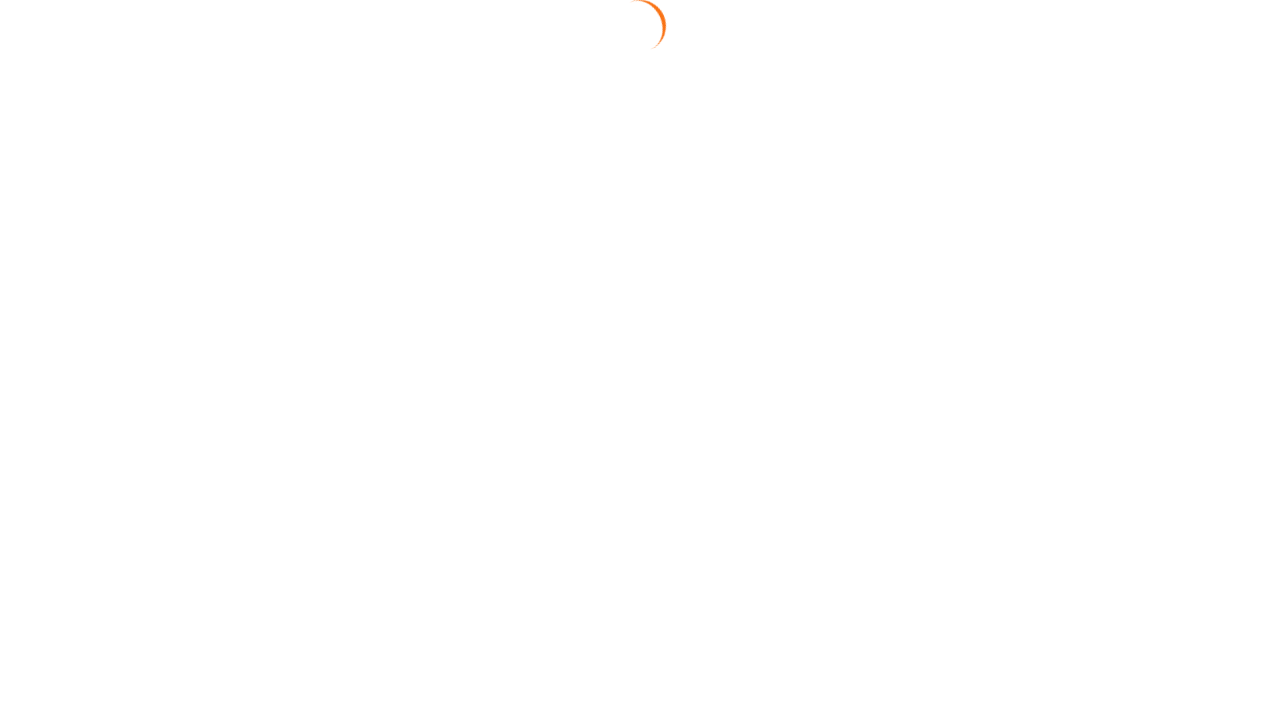

Clicked on Mouse Actions section at (66, 667) on xpath=//section[text()='Mouse Actions']
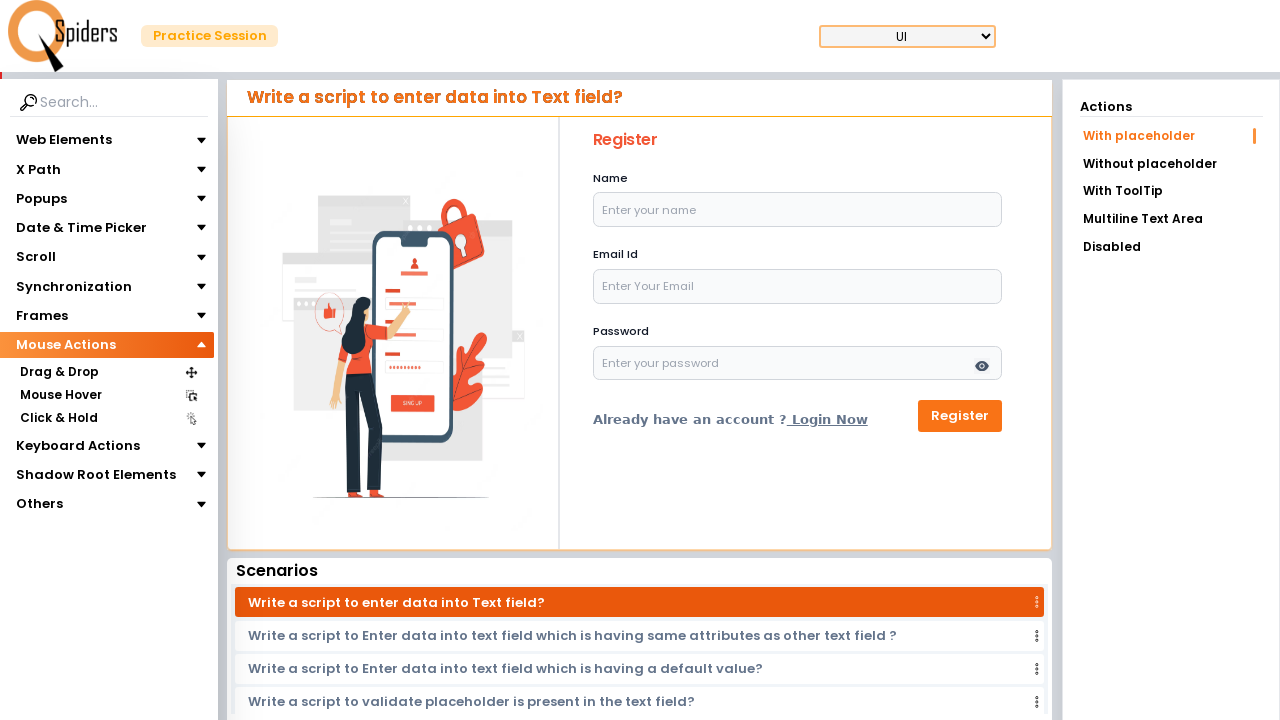

Clicked on Drag & Drop tab at (59, 373) on xpath=//section[text()='Drag & Drop']
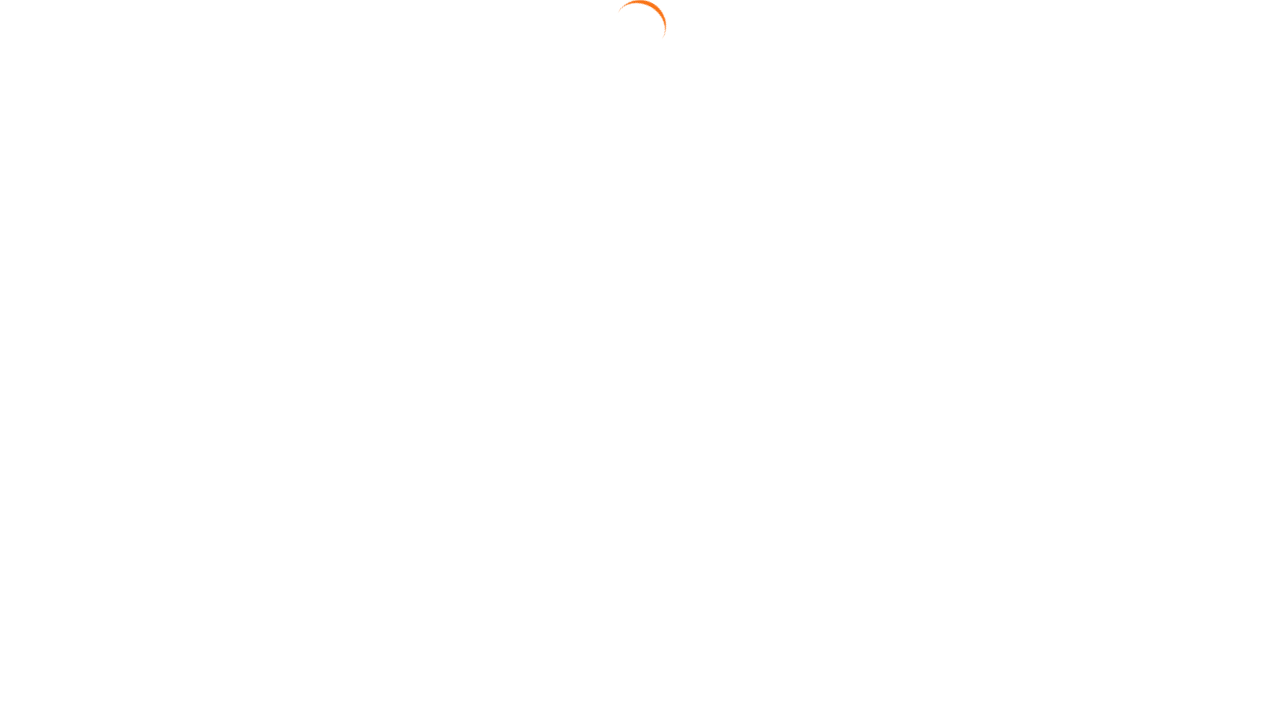

Clicked on Drag Position link at (1171, 193) on xpath=//a[text()='Drag Position']
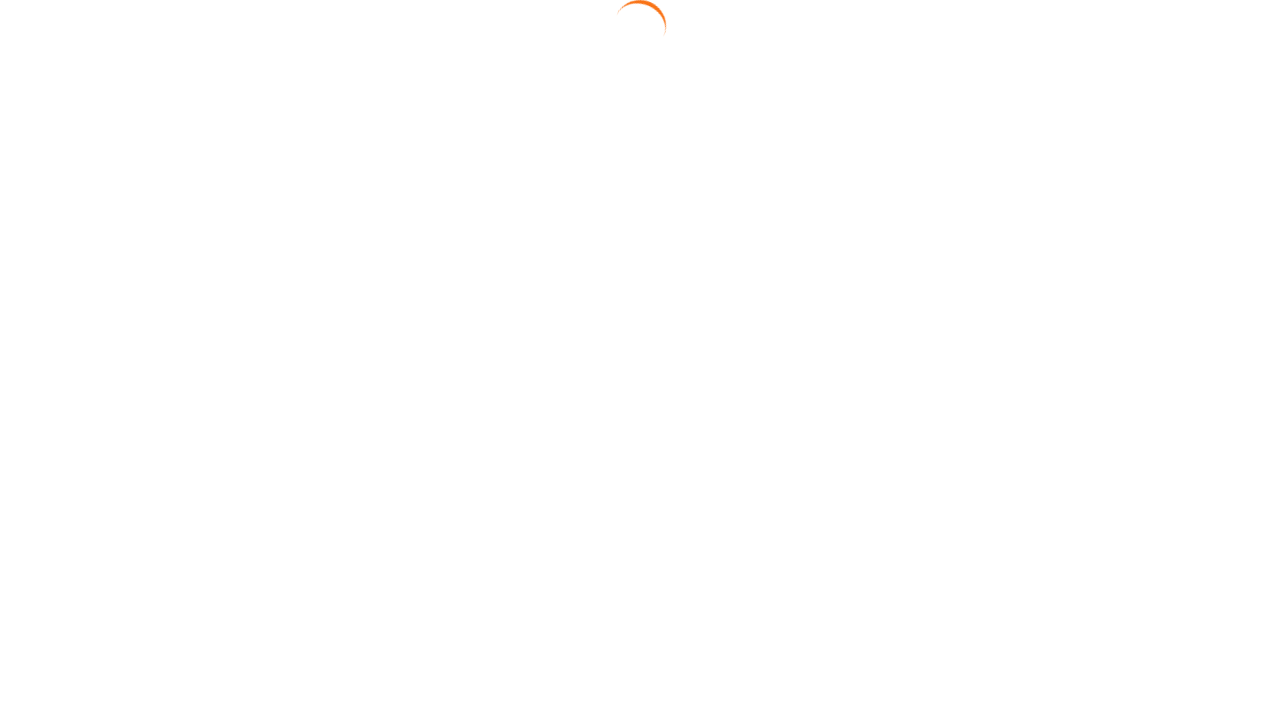

Dragged Mobile Charger to Mobile Accessories drop zone at (834, 139)
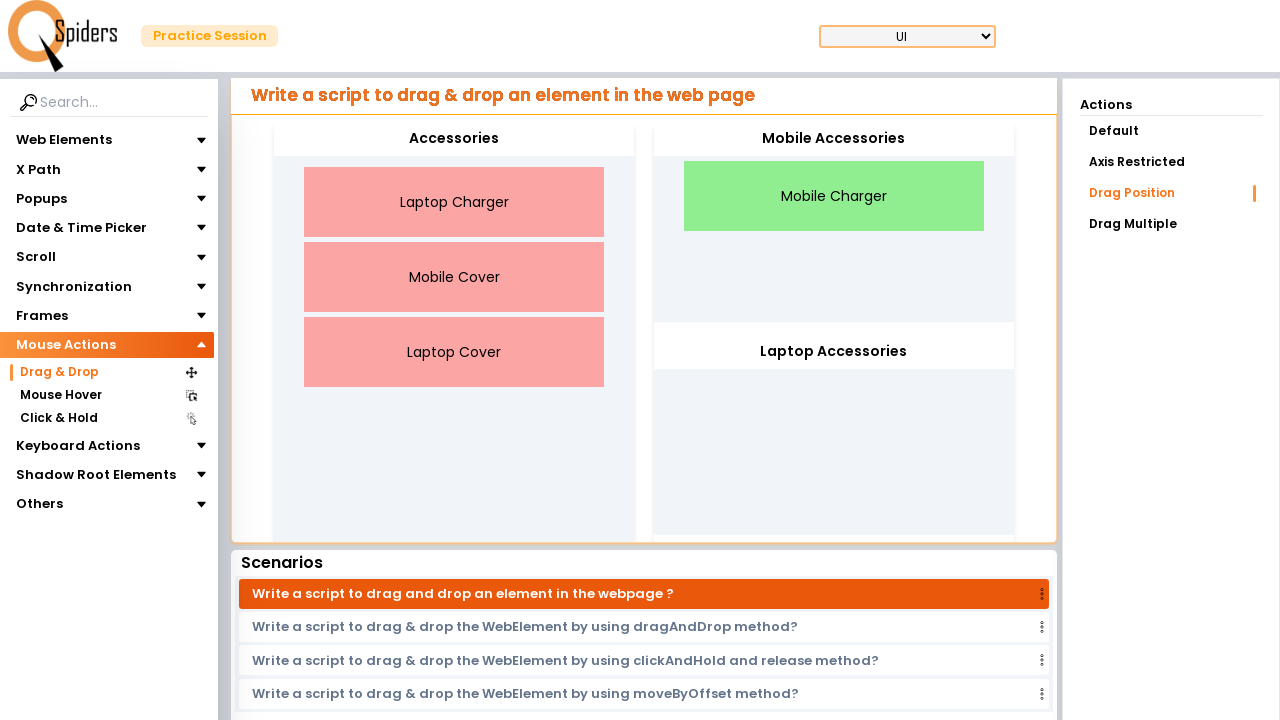

Dragged Mobile Cover to Mobile Accessories drop zone at (834, 139)
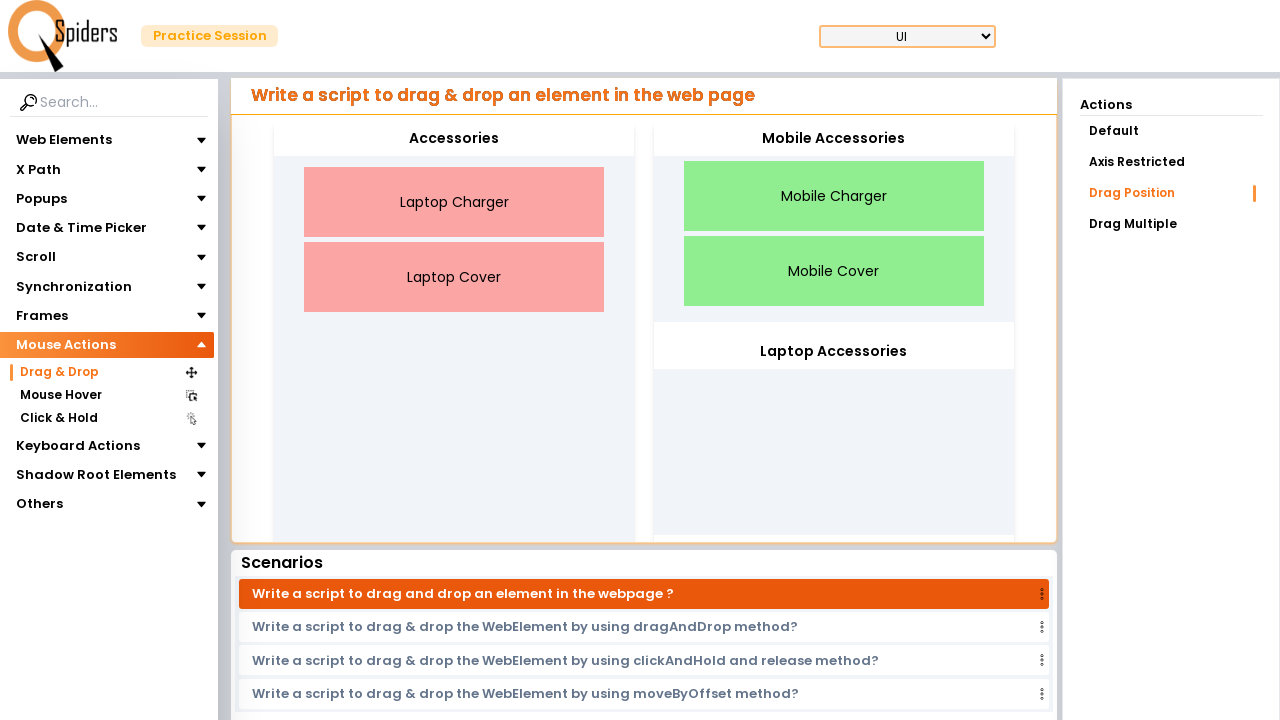

Dragged Laptop Charger to Laptop Accessories drop zone at (834, 352)
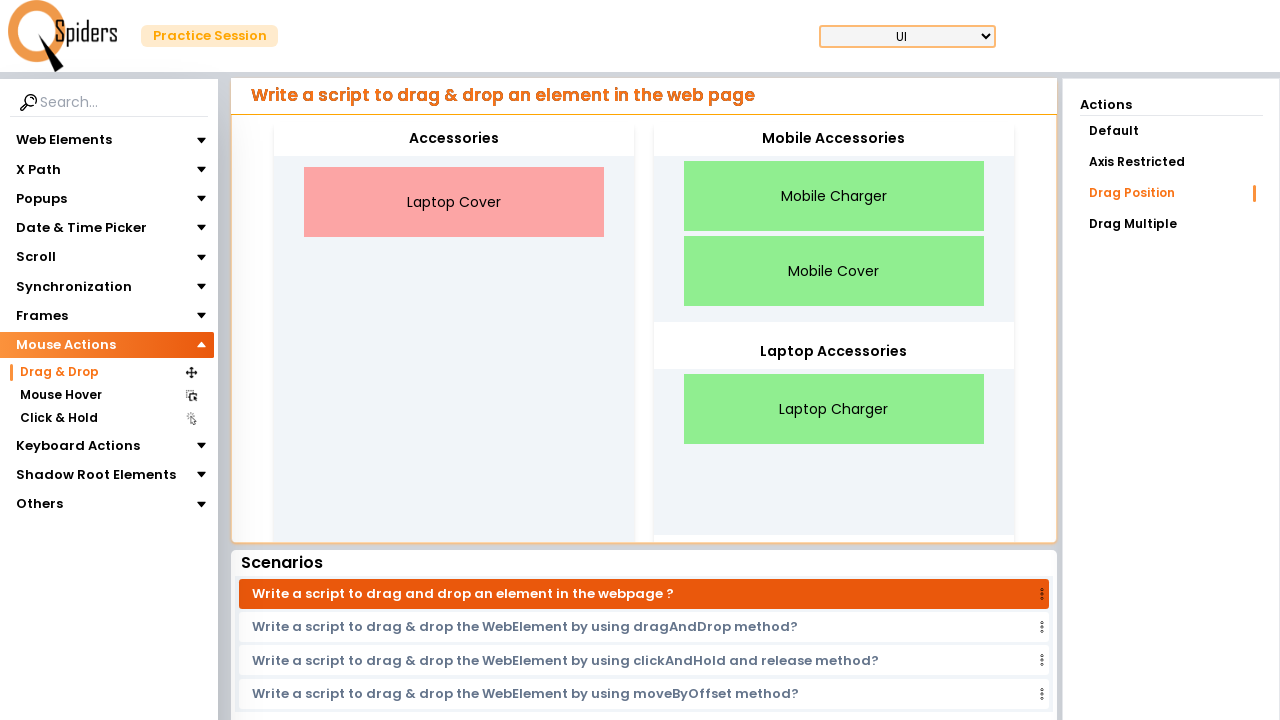

Dragged Laptop Cover to Laptop Accessories drop zone at (834, 352)
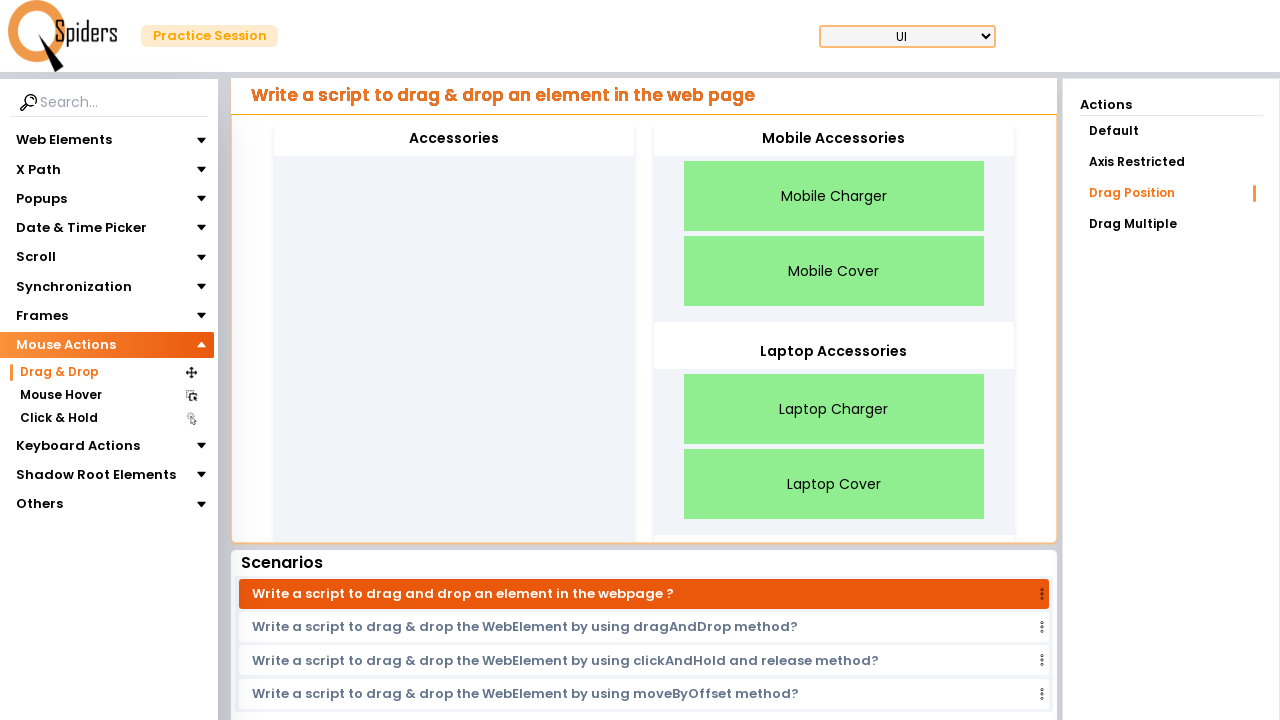

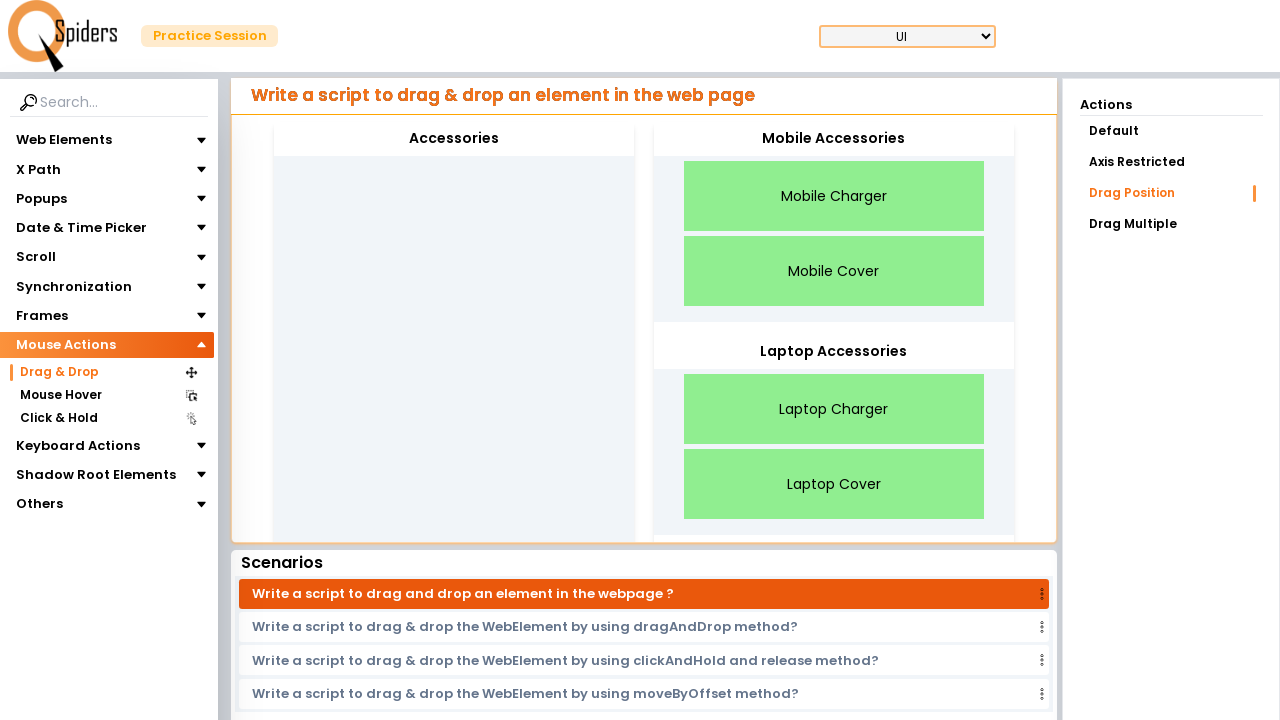